Navigates to the X5 Retail Group English homepage and verifies the page loads successfully

Starting URL: https://www.x5.ru/en/

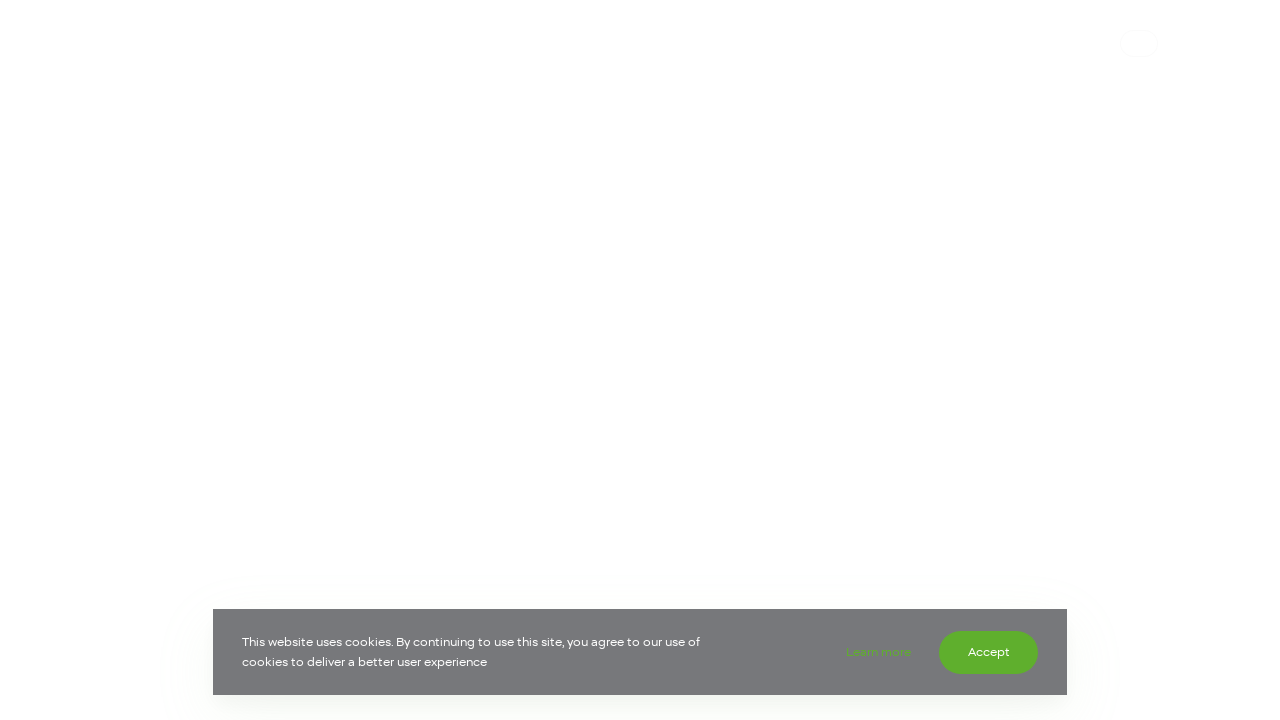

Set viewport size to 1920x1080
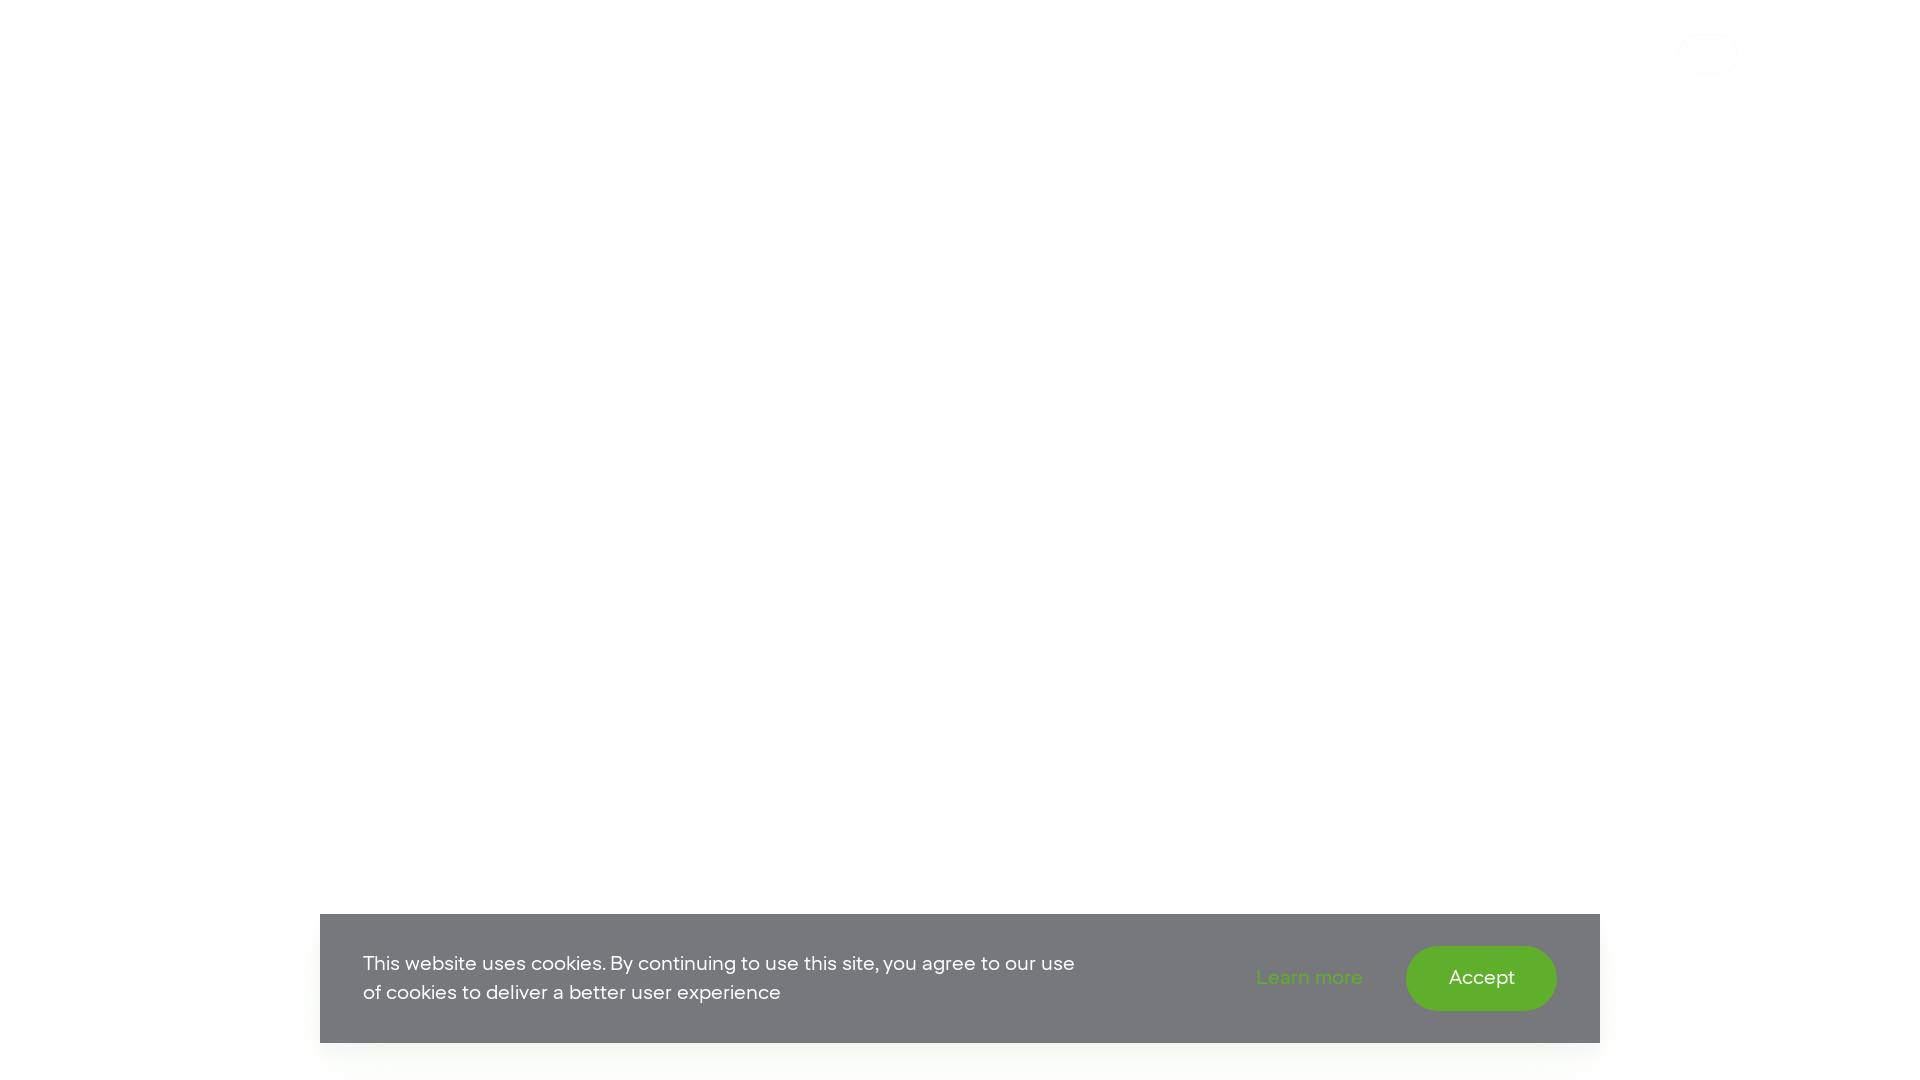

Page DOM content fully loaded
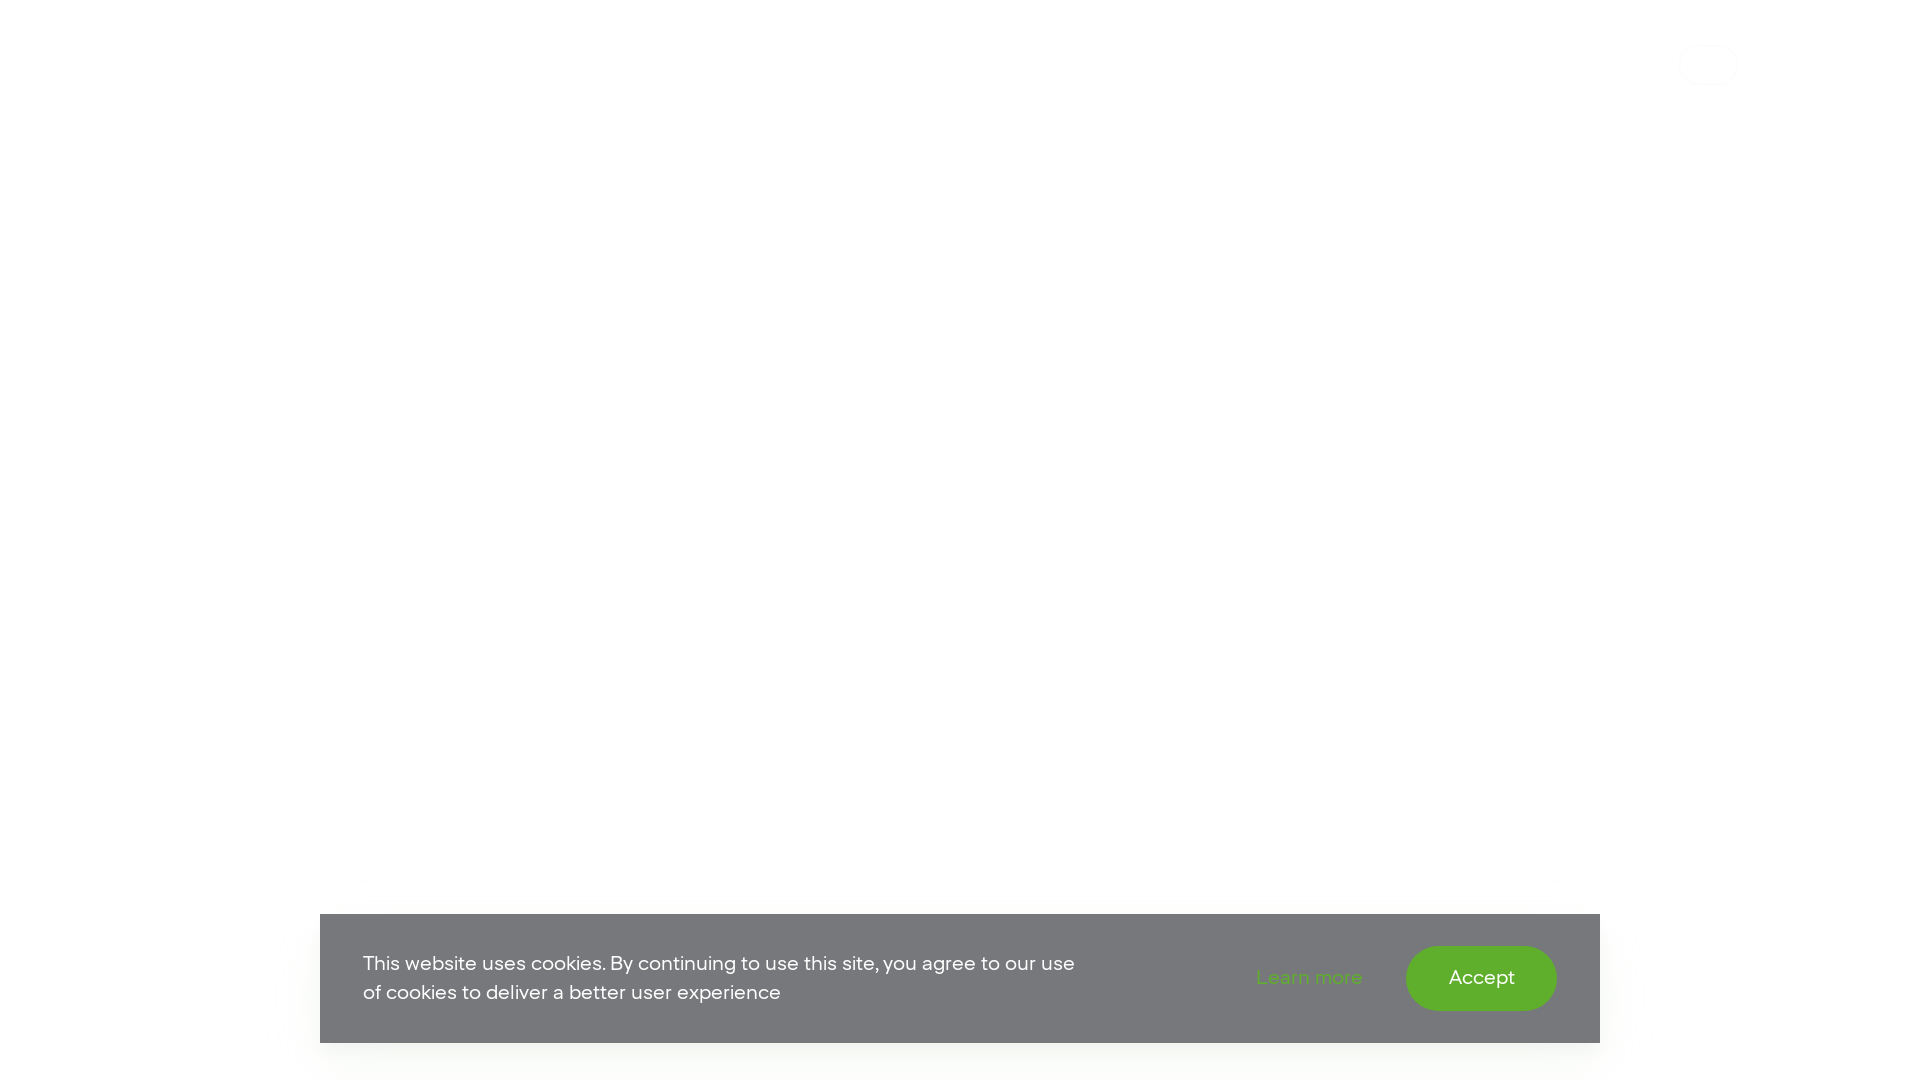

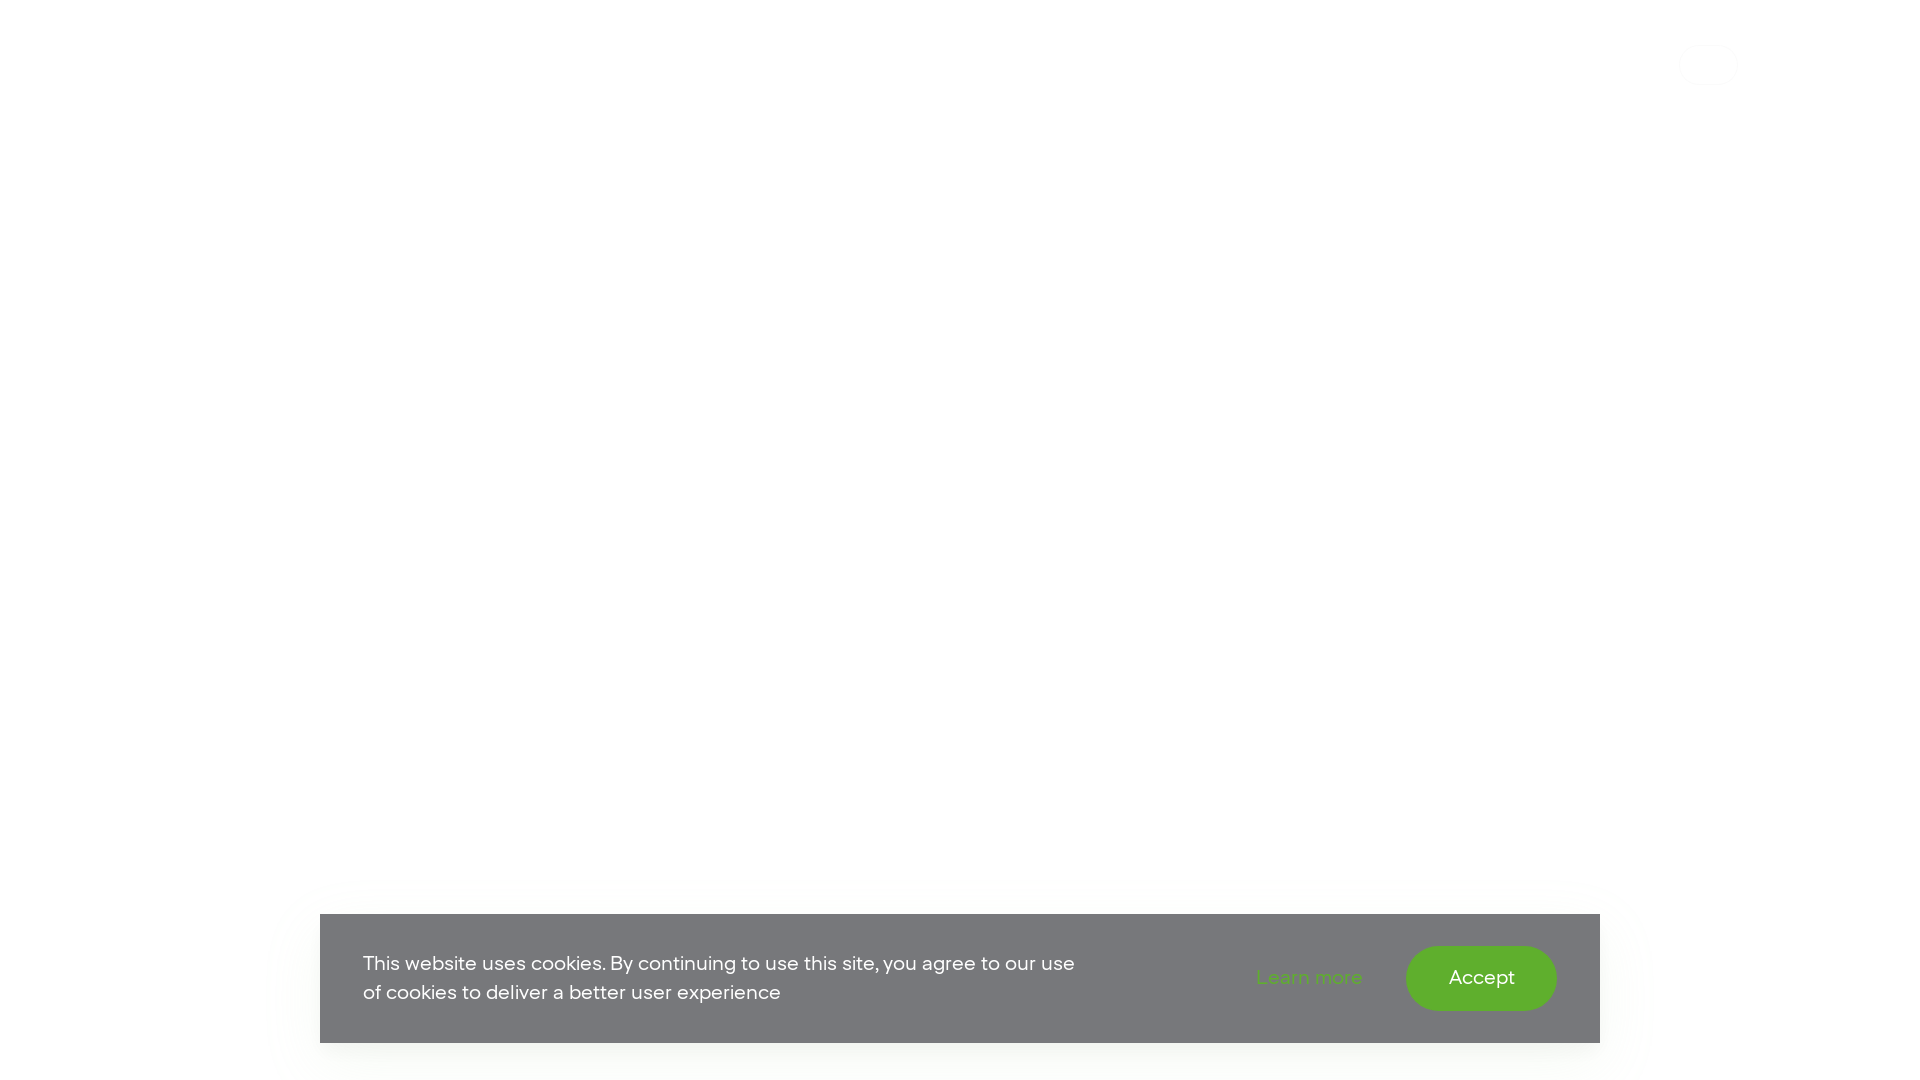